Navigates to the Automation Exercise website and retrieves basic page information including title, URL, and page source

Starting URL: https://automationexercise.com/

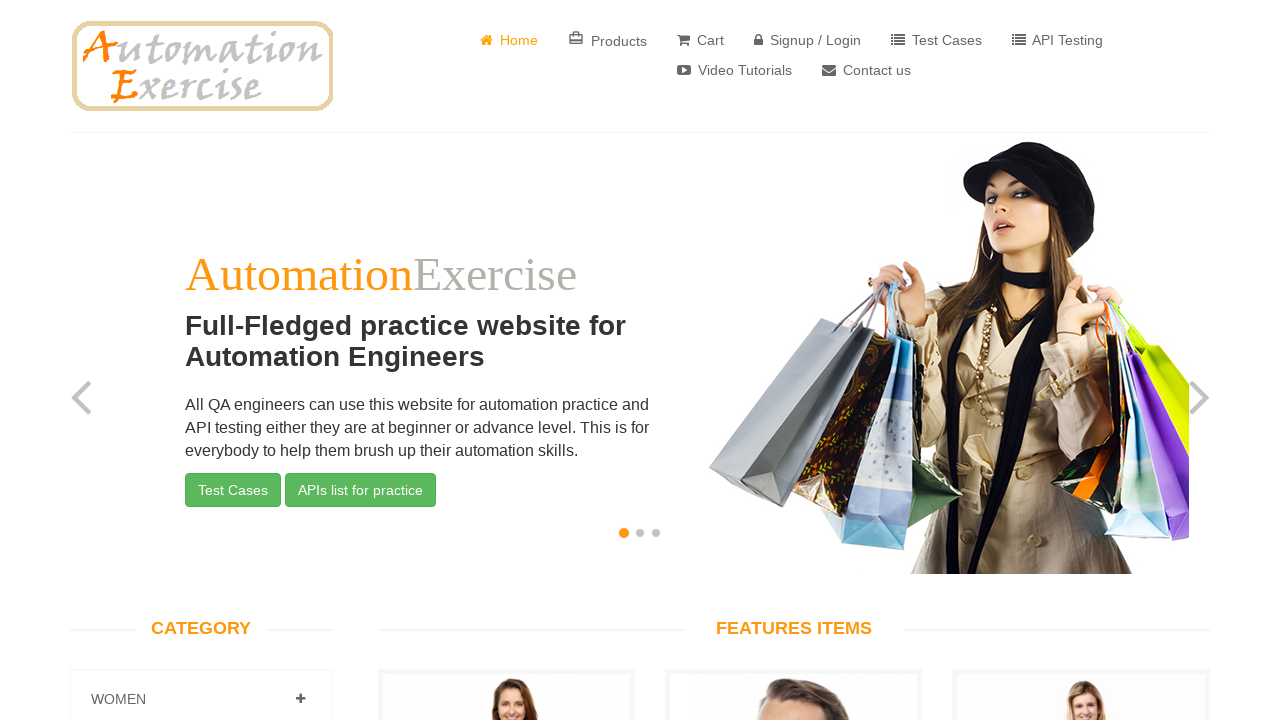

Retrieved page title
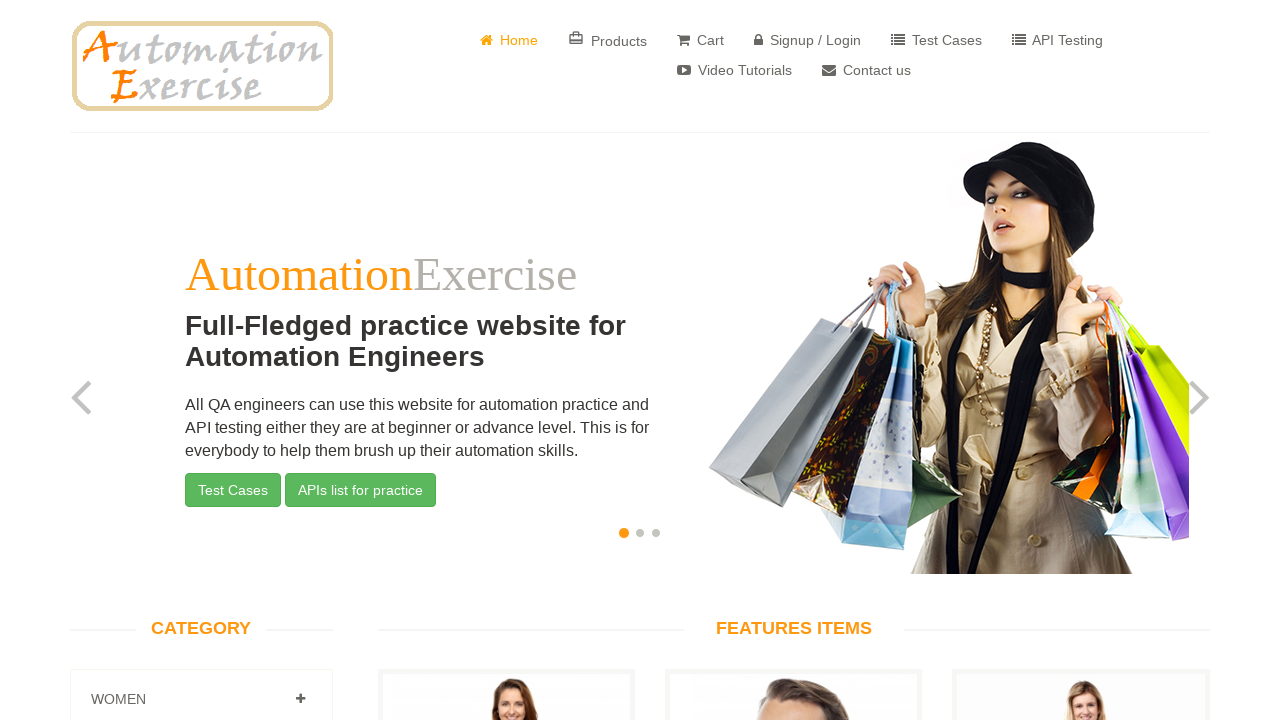

Retrieved current URL
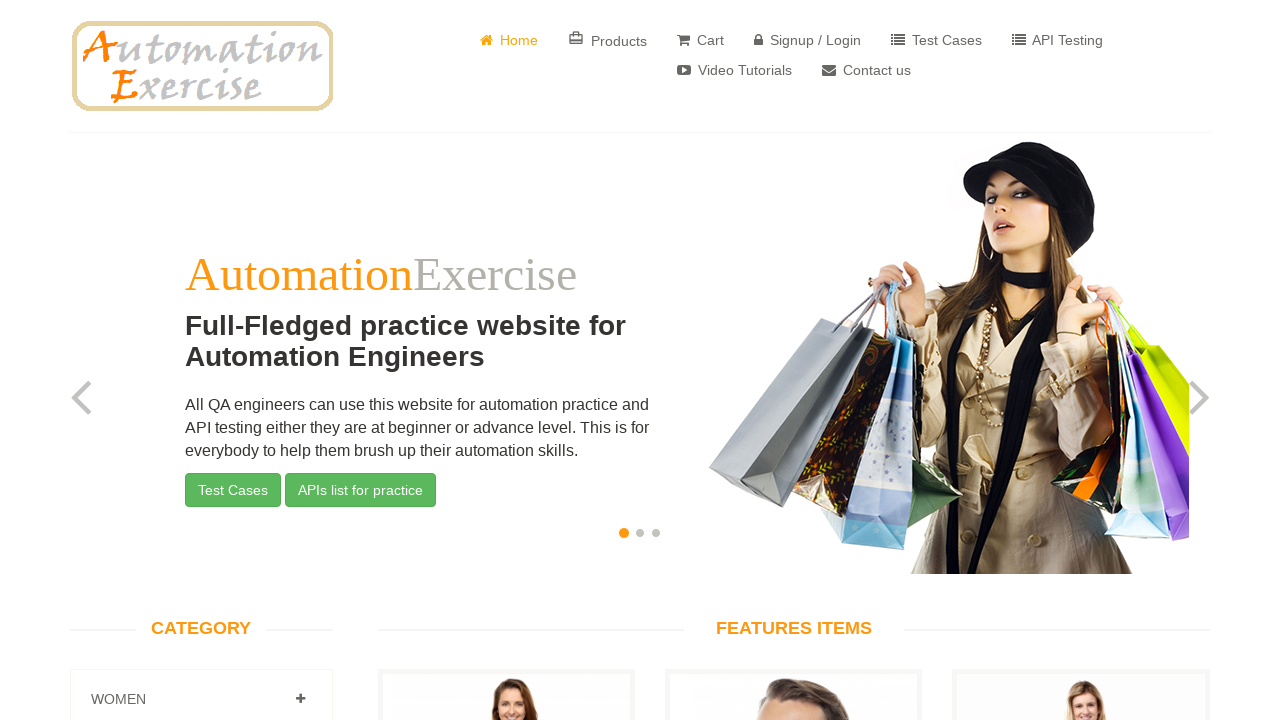

Retrieved page source content
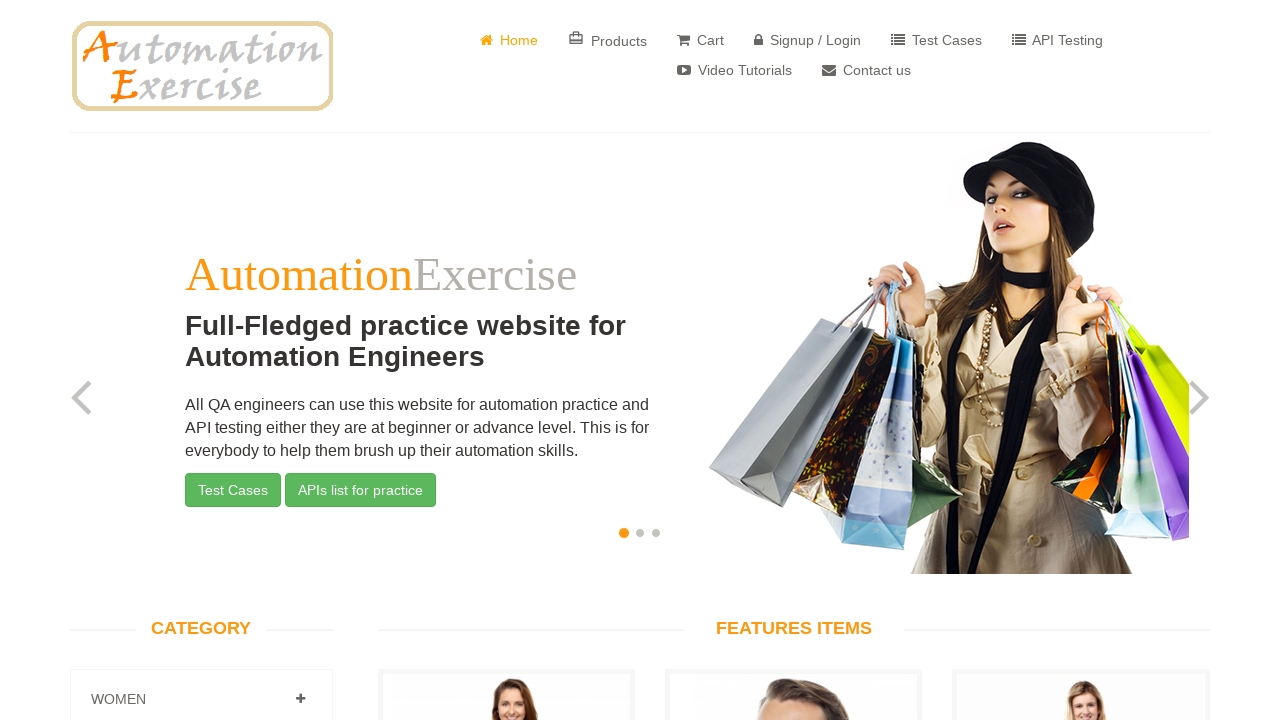

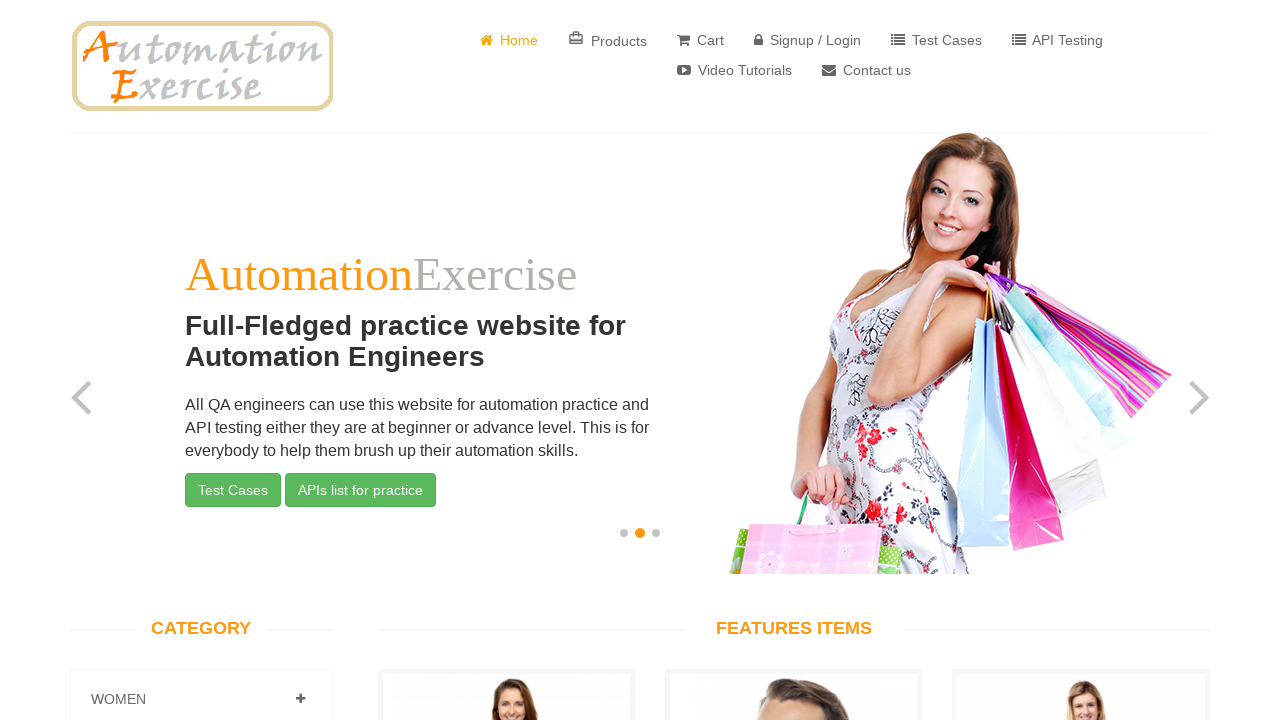